Navigates to Direct Energy's plan search page for a given zip code, handles the provider selection modal by clicking a radio button and continue button, then waits for energy plan cards to load.

Starting URL: https://shop.directenergy.com/search-for-plans?zipCode=77001

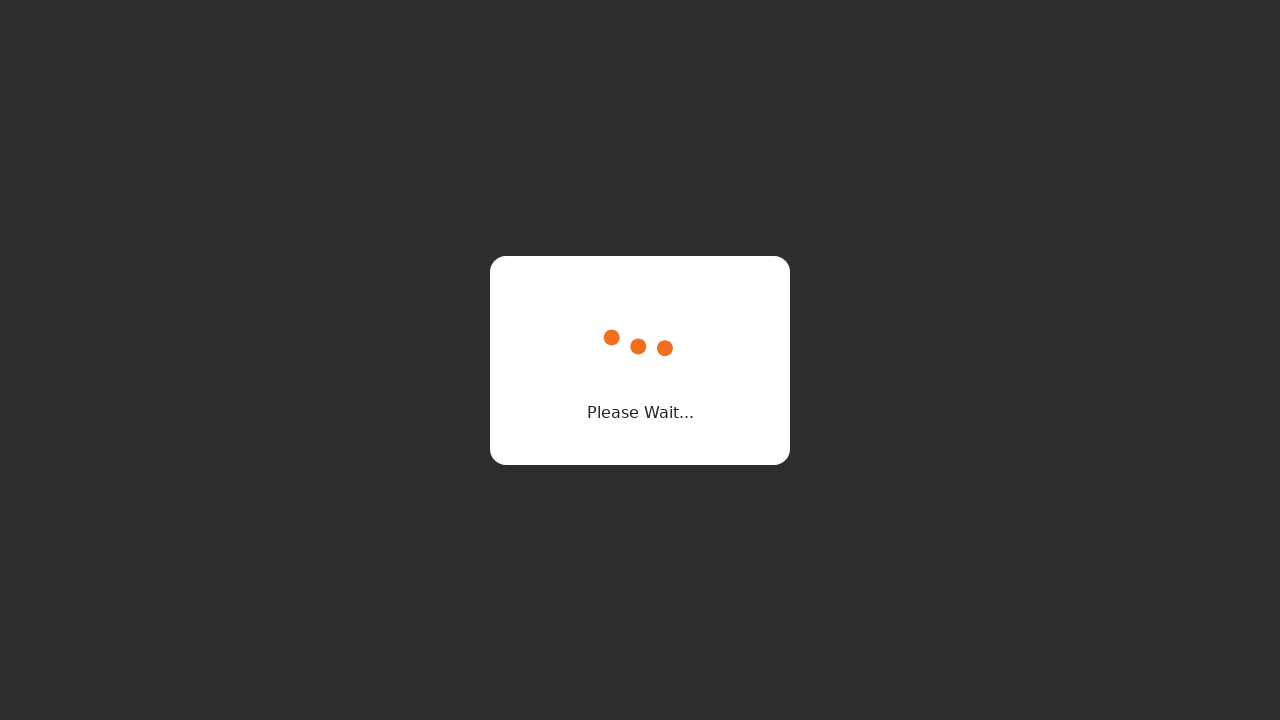

Waited for Direct Energy logo to load on plan search page
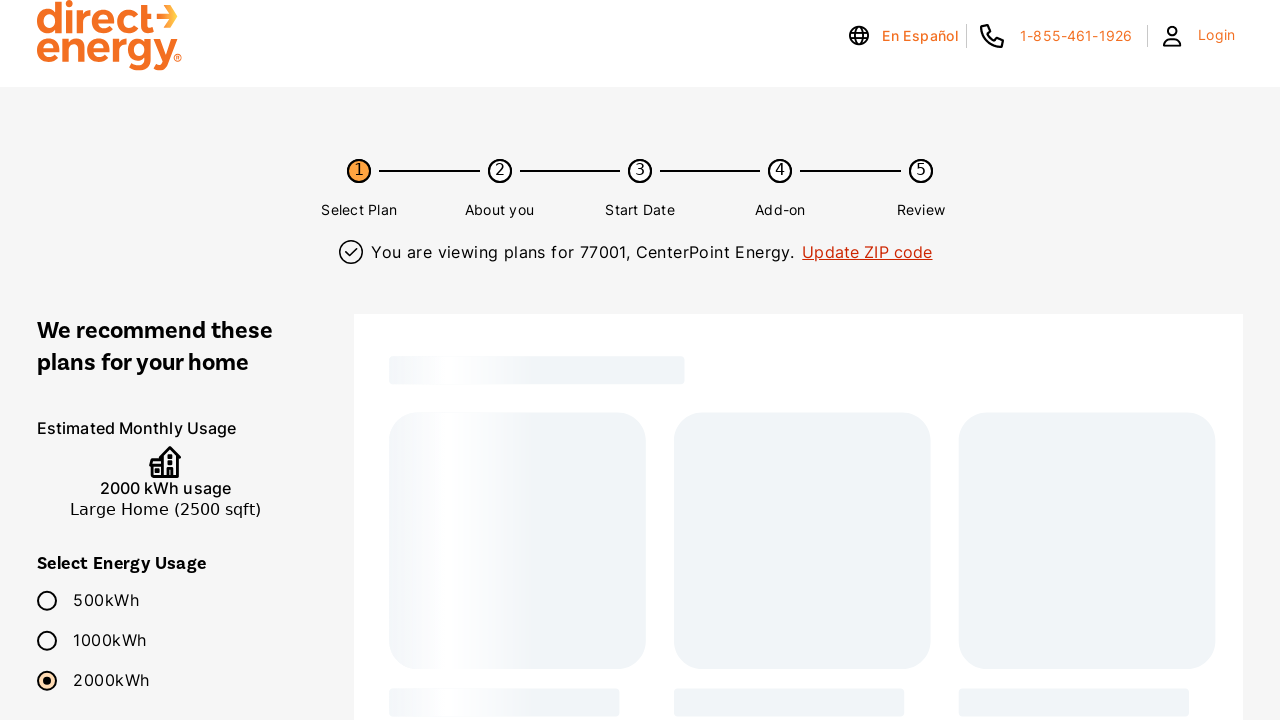

Plan cards container loaded
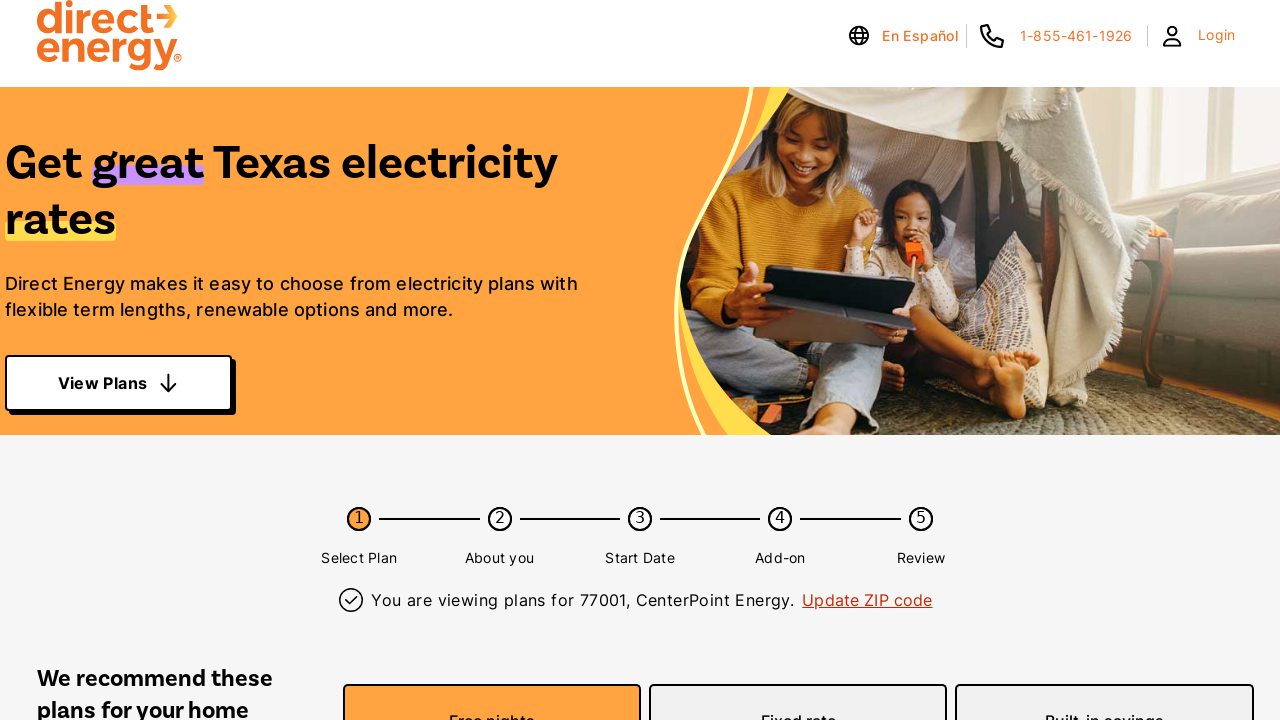

Energy plan cards are now visible on the page
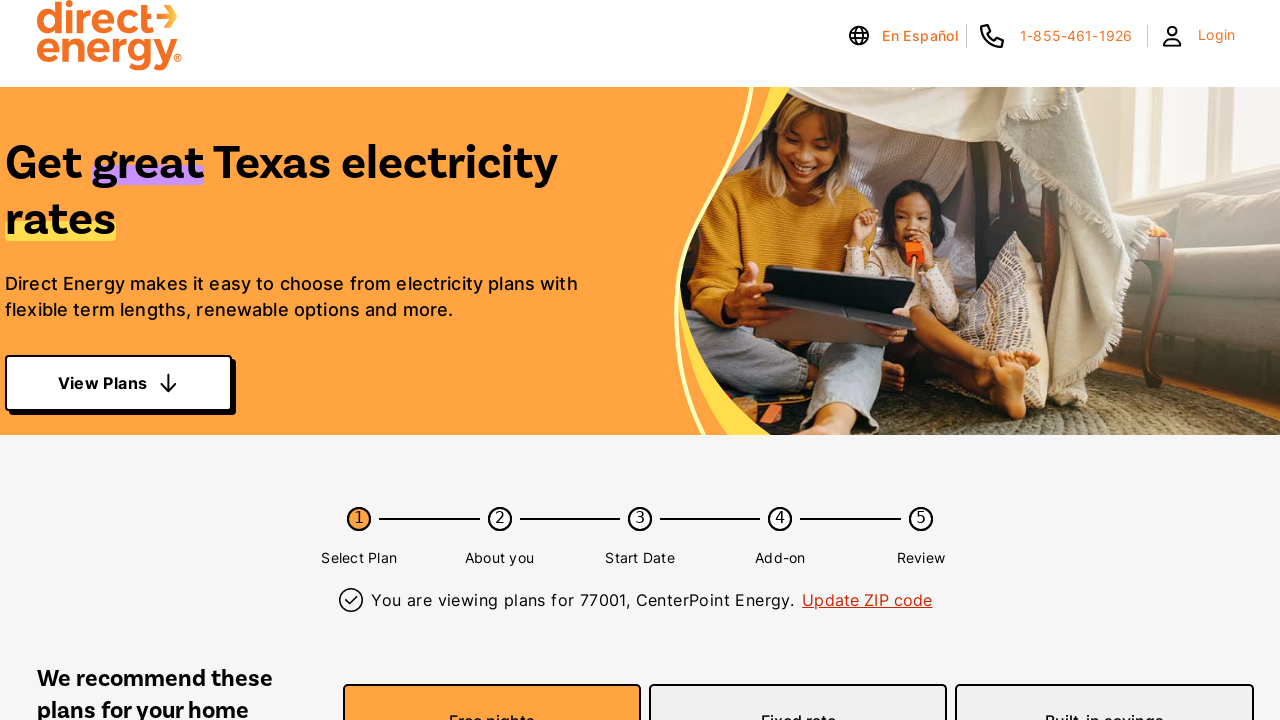

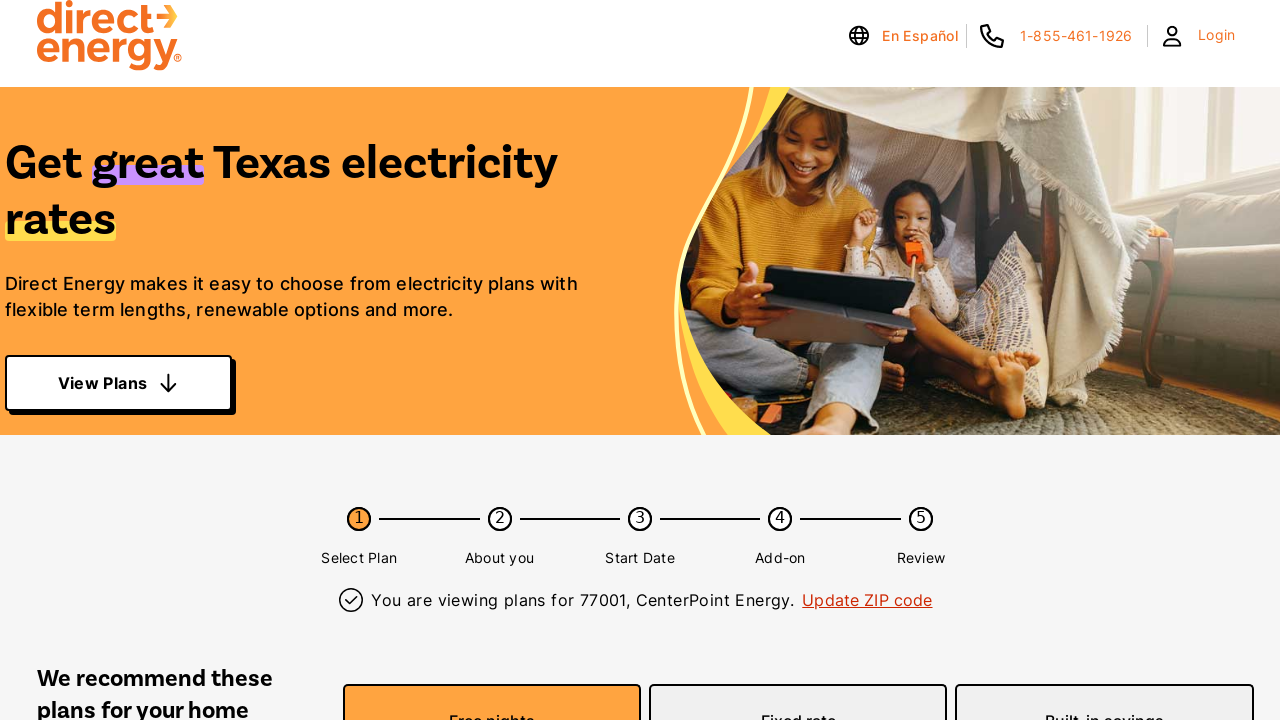